Tests basic browser navigation by visiting the home page, navigating to another page, and refreshing the browser.

Starting URL: https://groceryapp.uniqassosiates.com/home

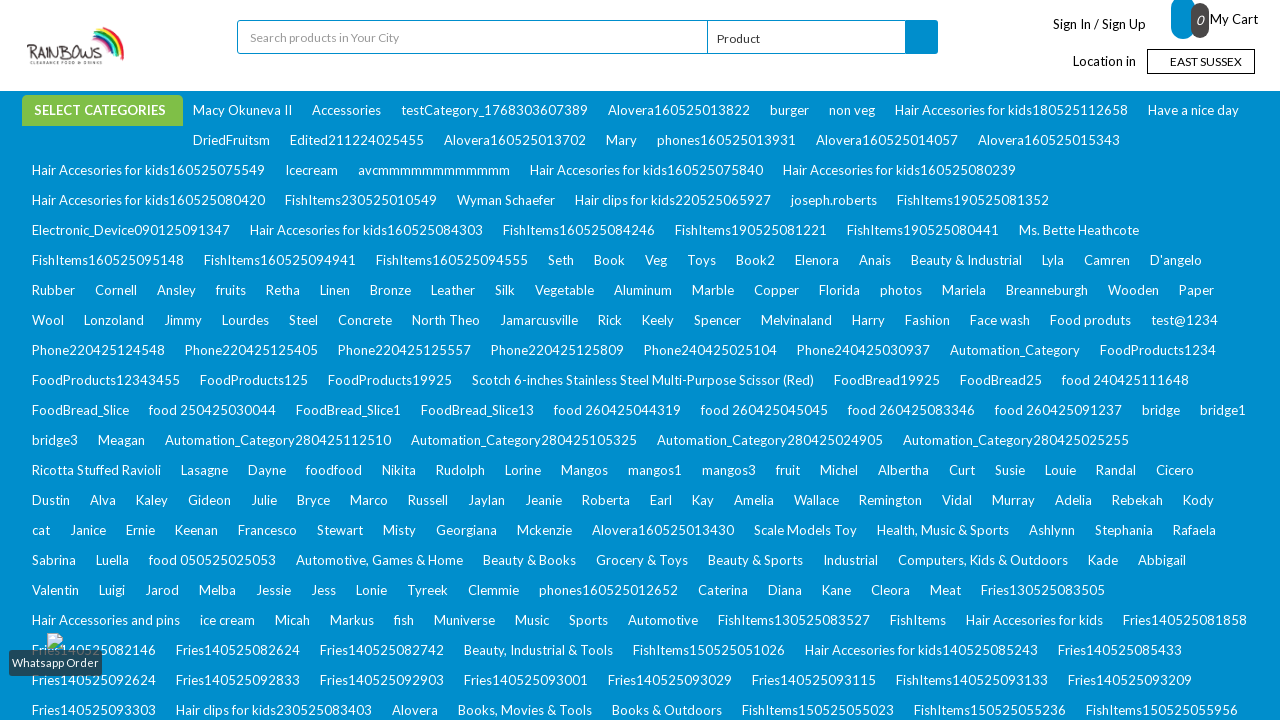

Navigated to admin login page at https://groceryapp.uniqassosiates.com/admin/login
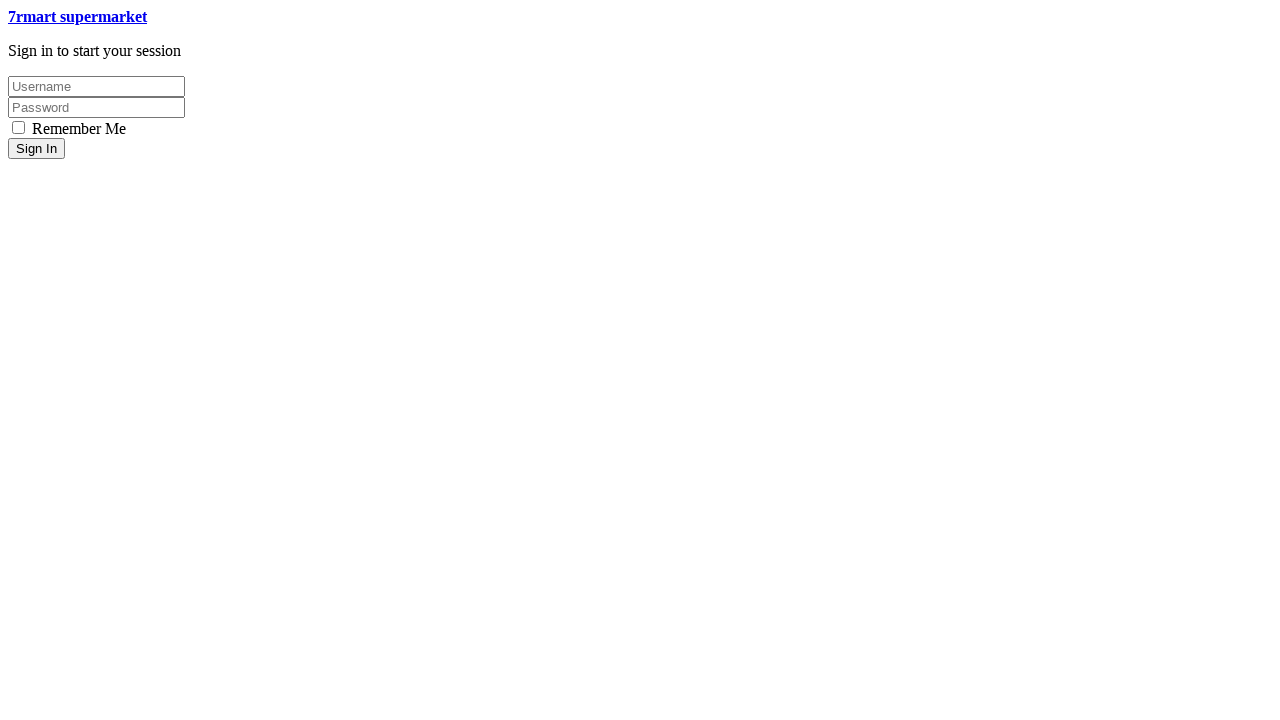

Refreshed the admin login page
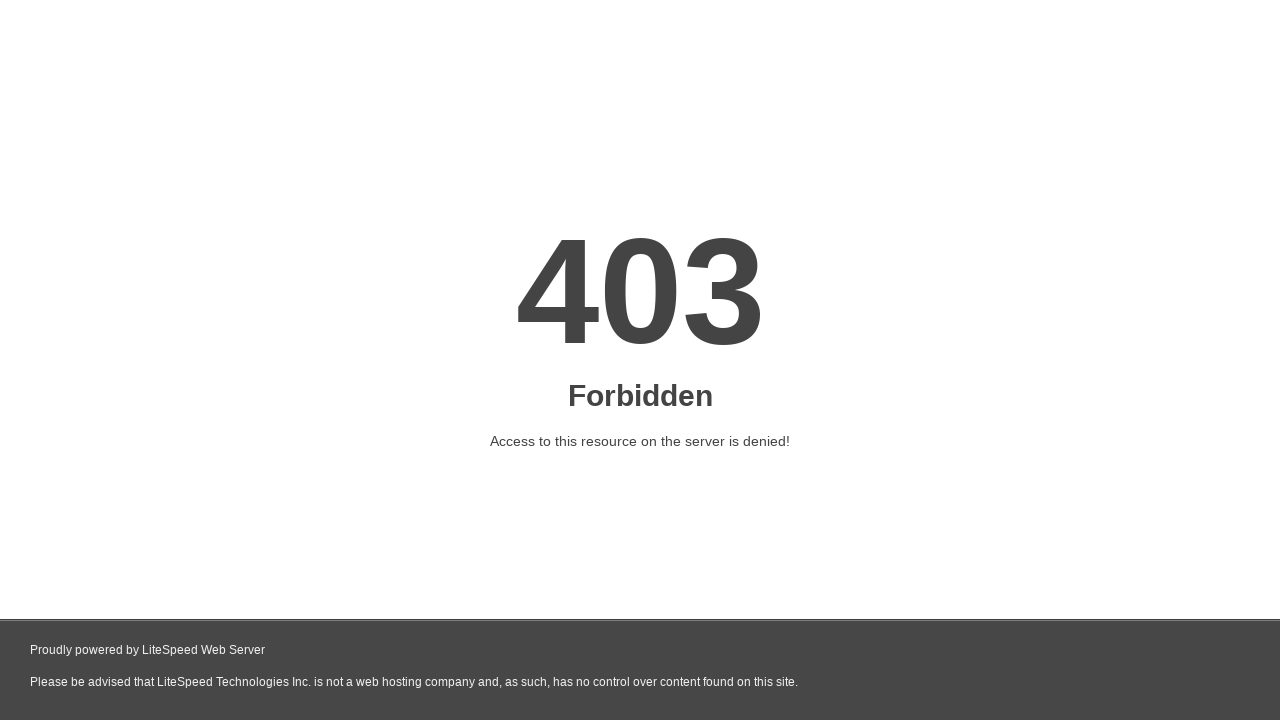

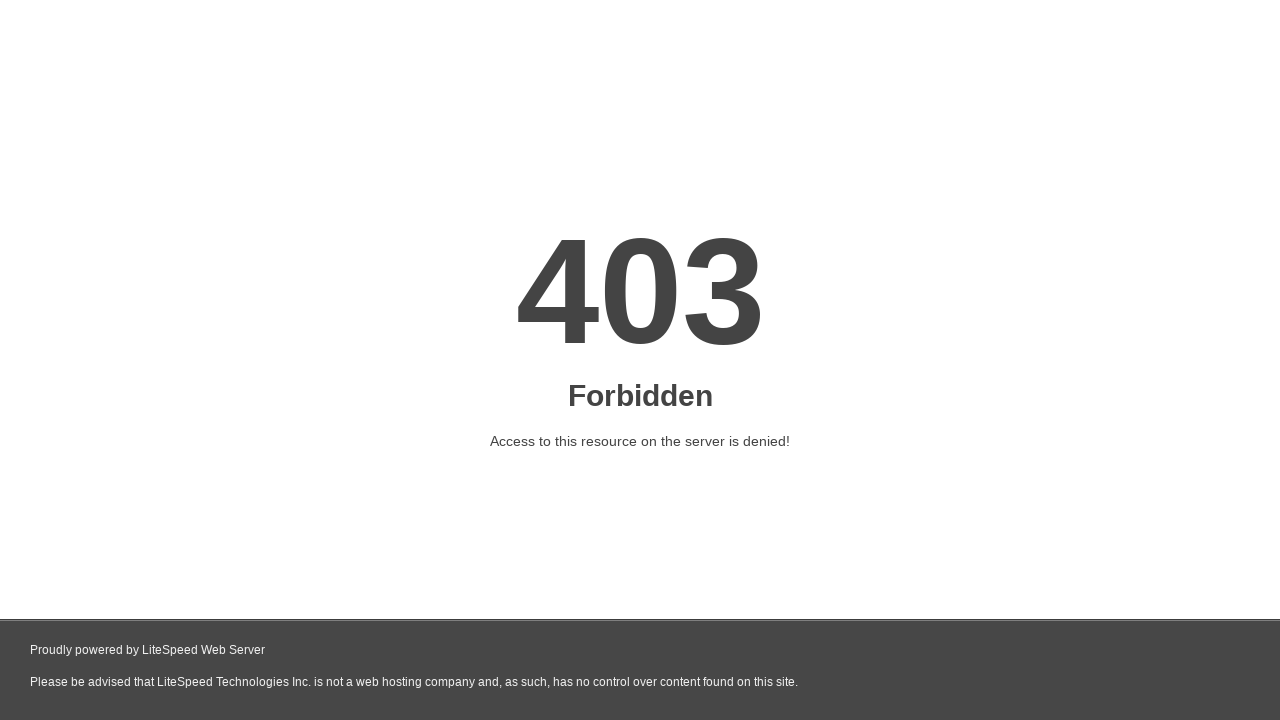